Tests multi-select dropdown functionality by selecting multiple options using different selection methods (by index, visible text, and value) within an iframe

Starting URL: https://www.w3schools.com/tags/tryit.asp?filename=tryhtml_select_multiple

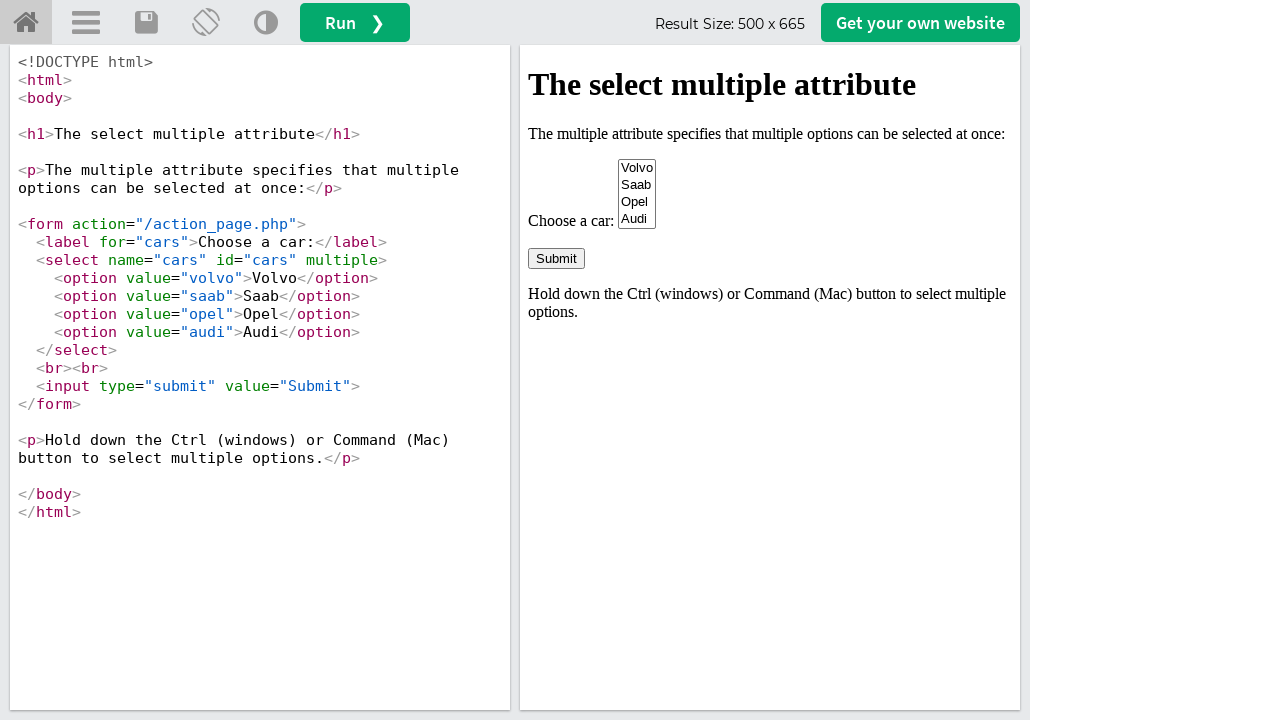

Switched to iframeResult containing the multi-select dropdown
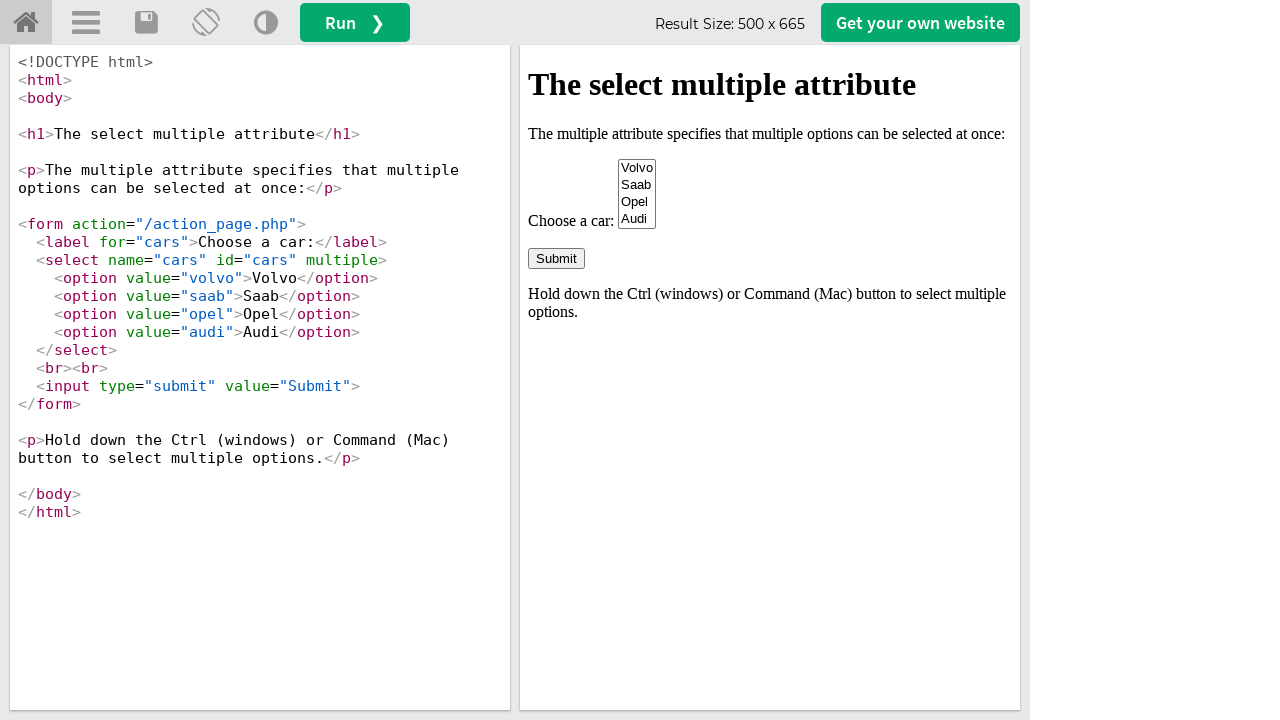

Selected first option (Volvo) by index
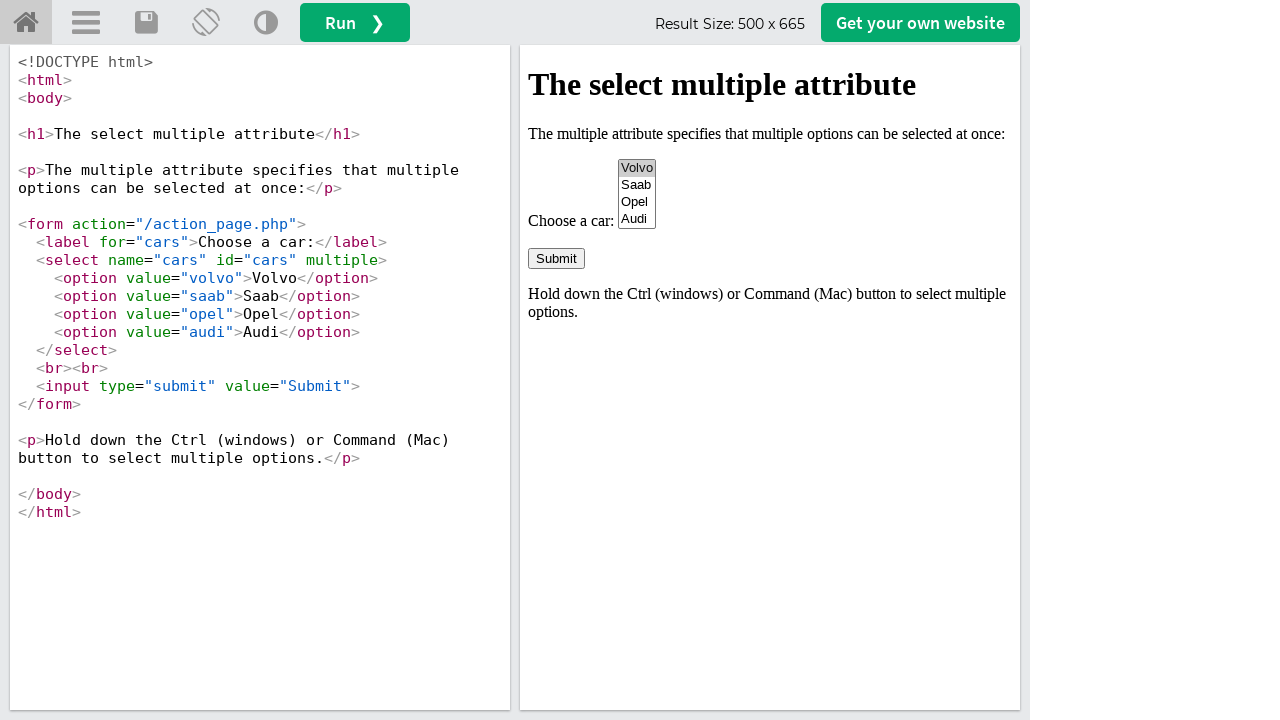

Selected Opel option by visible text
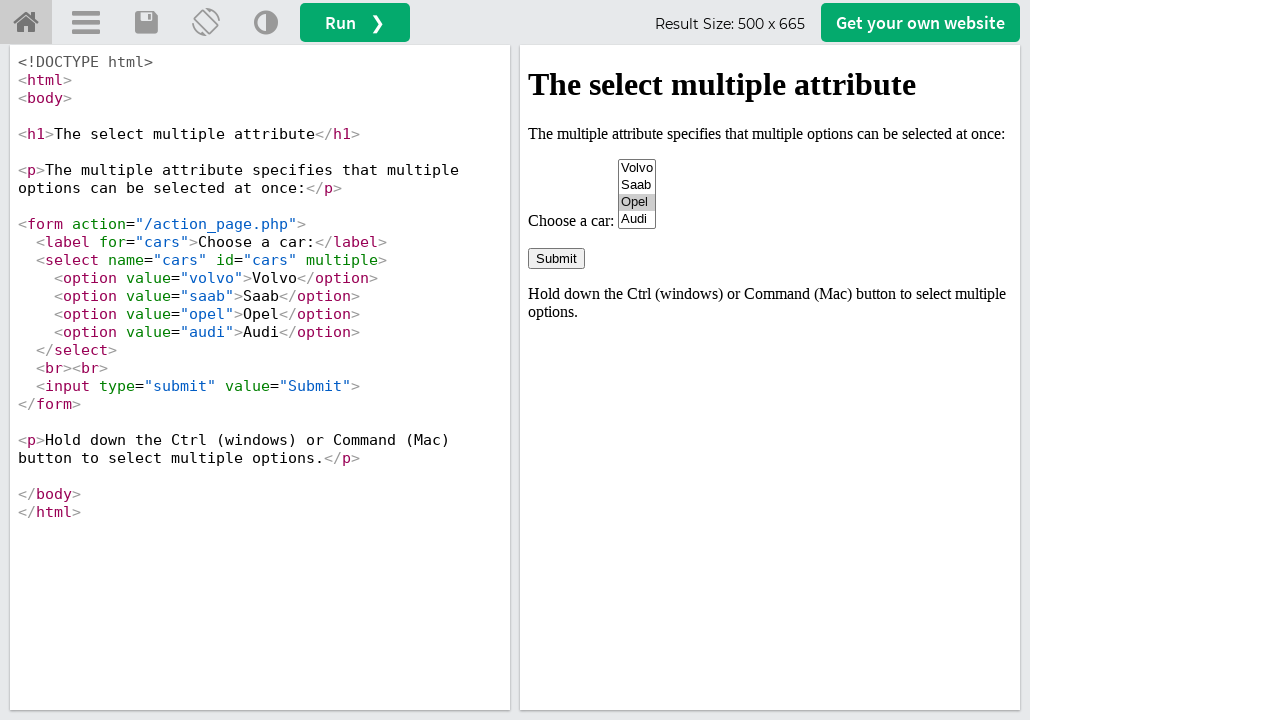

Selected Audi option by value
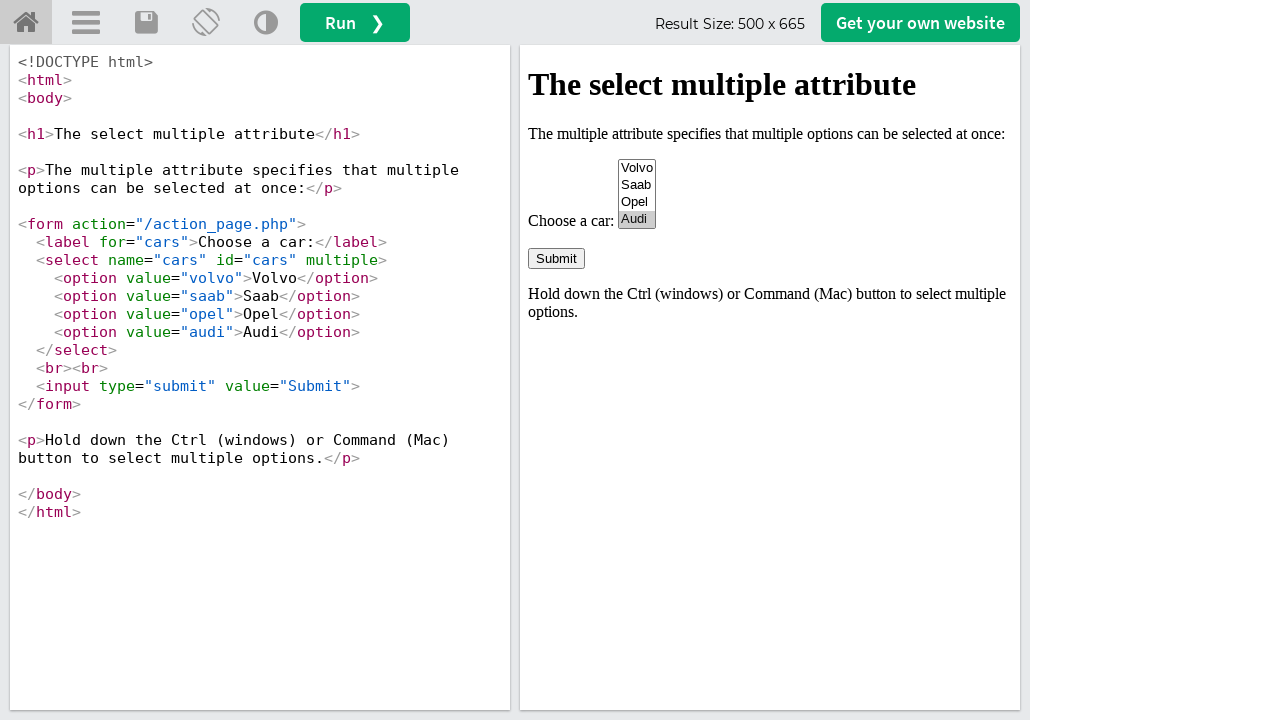

Verified number of selected options: 1
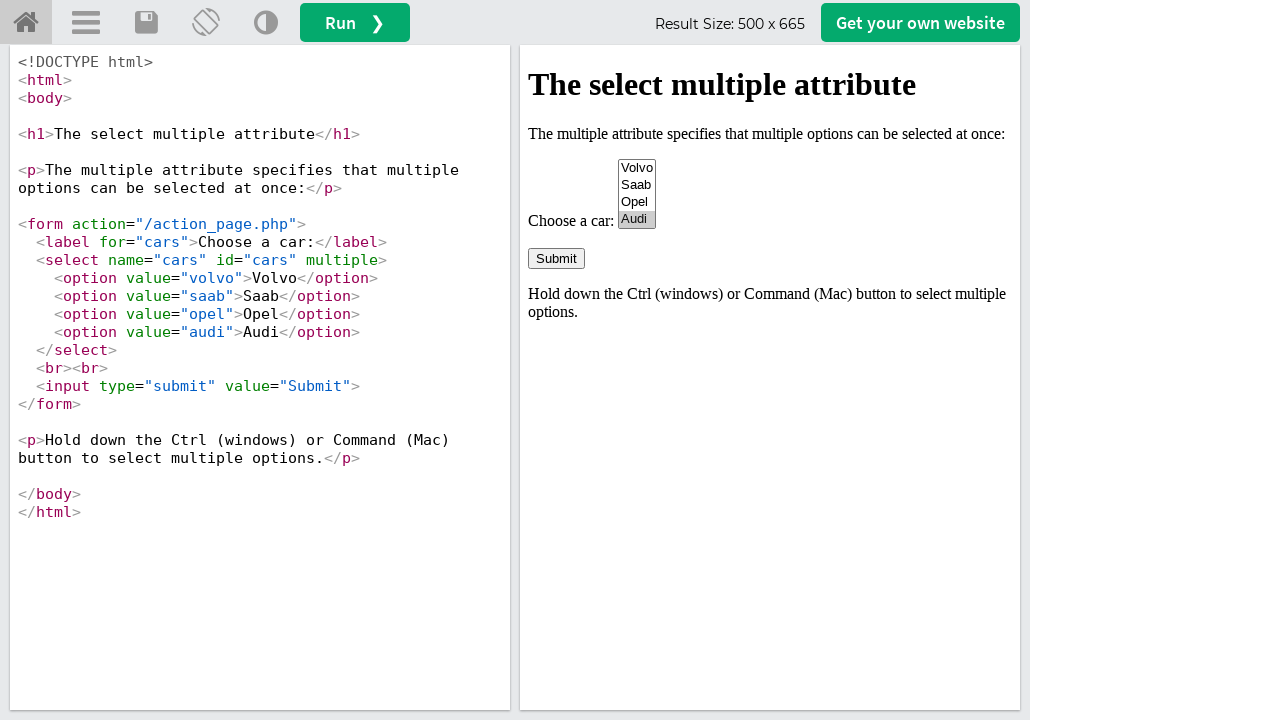

Retrieved total number of options in dropdown: 4
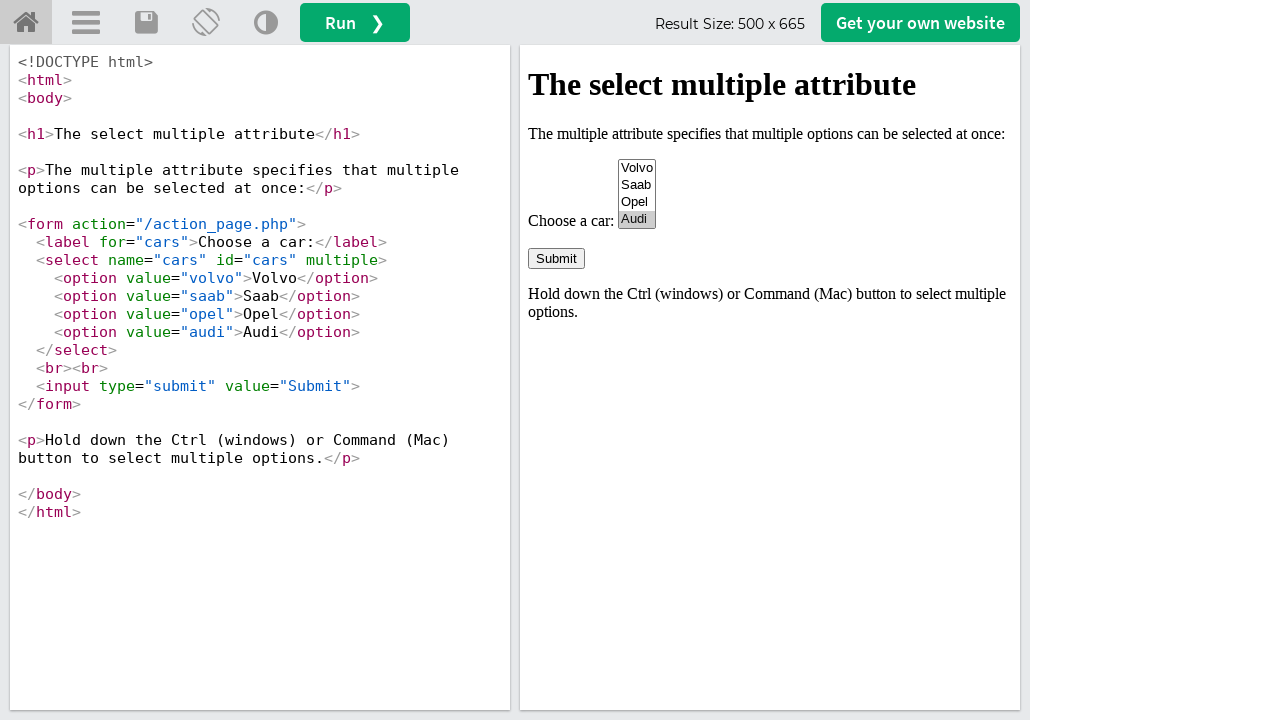

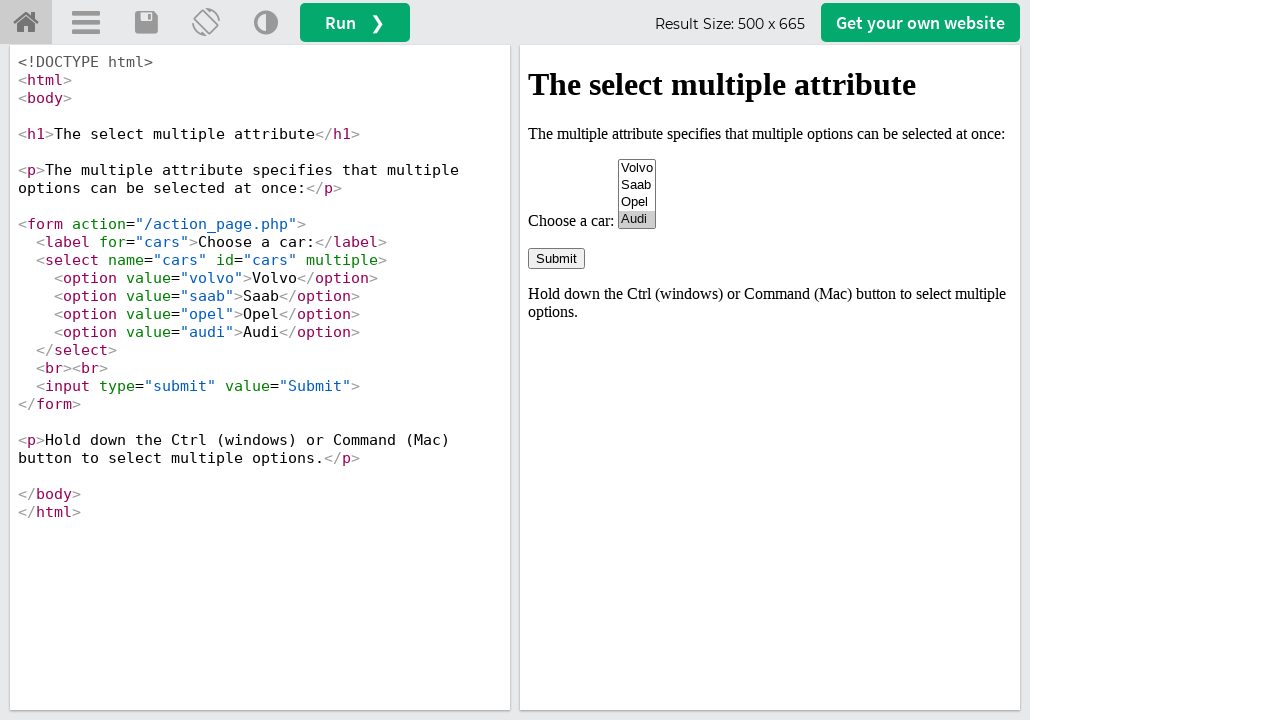